Tests that empty name field is not accepted in the fan registration form

Starting URL: https://davi-vert.vercel.app/index.html

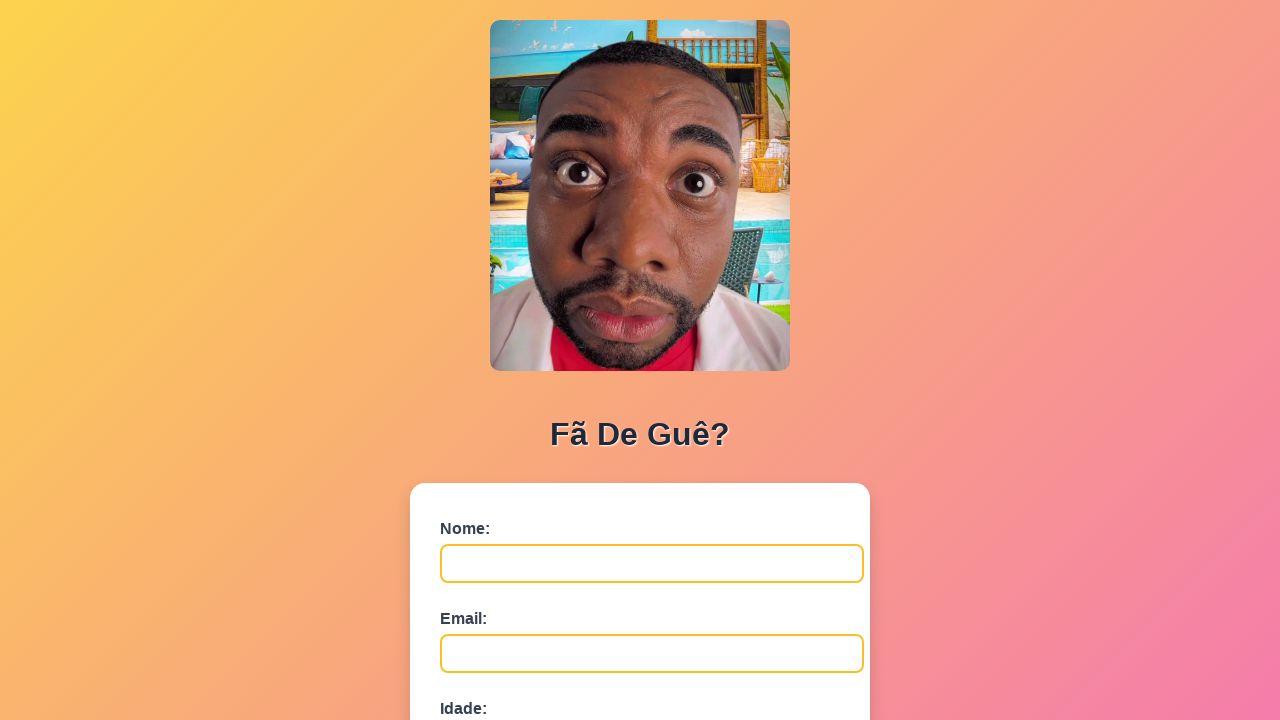

Filled email field with 'test.user@example.com' on #email
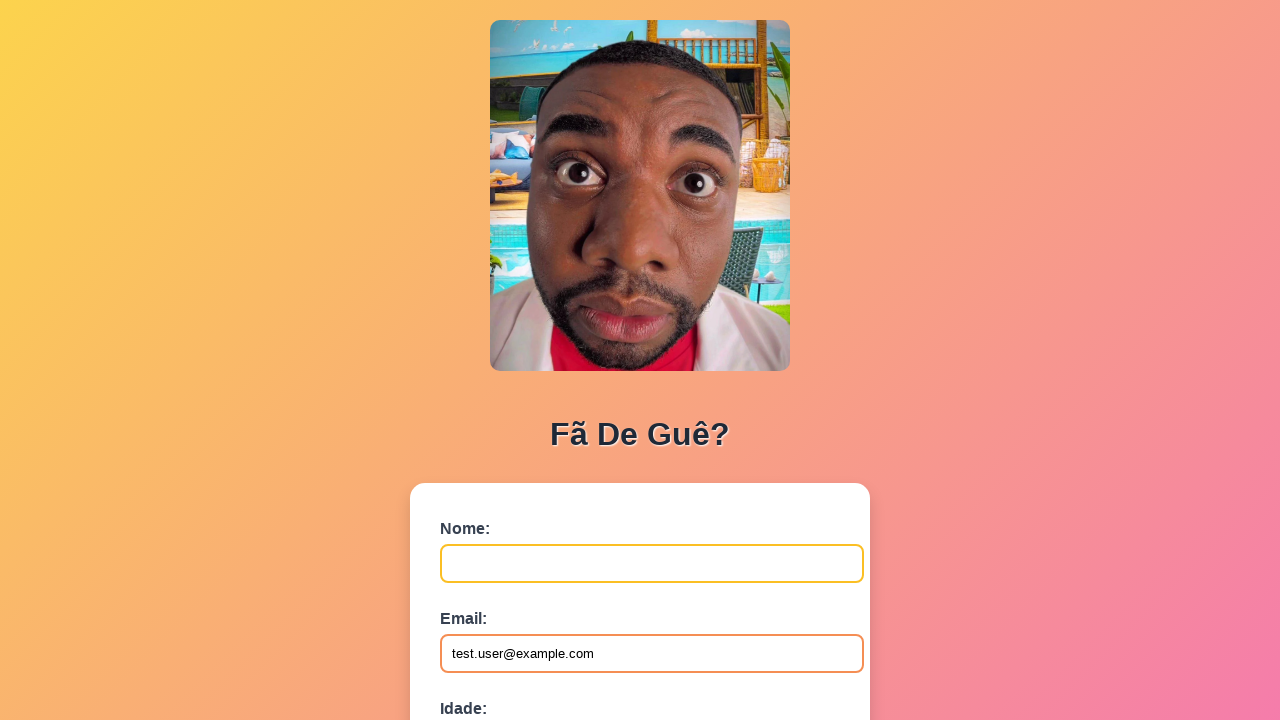

Filled age field with '25' on #idade
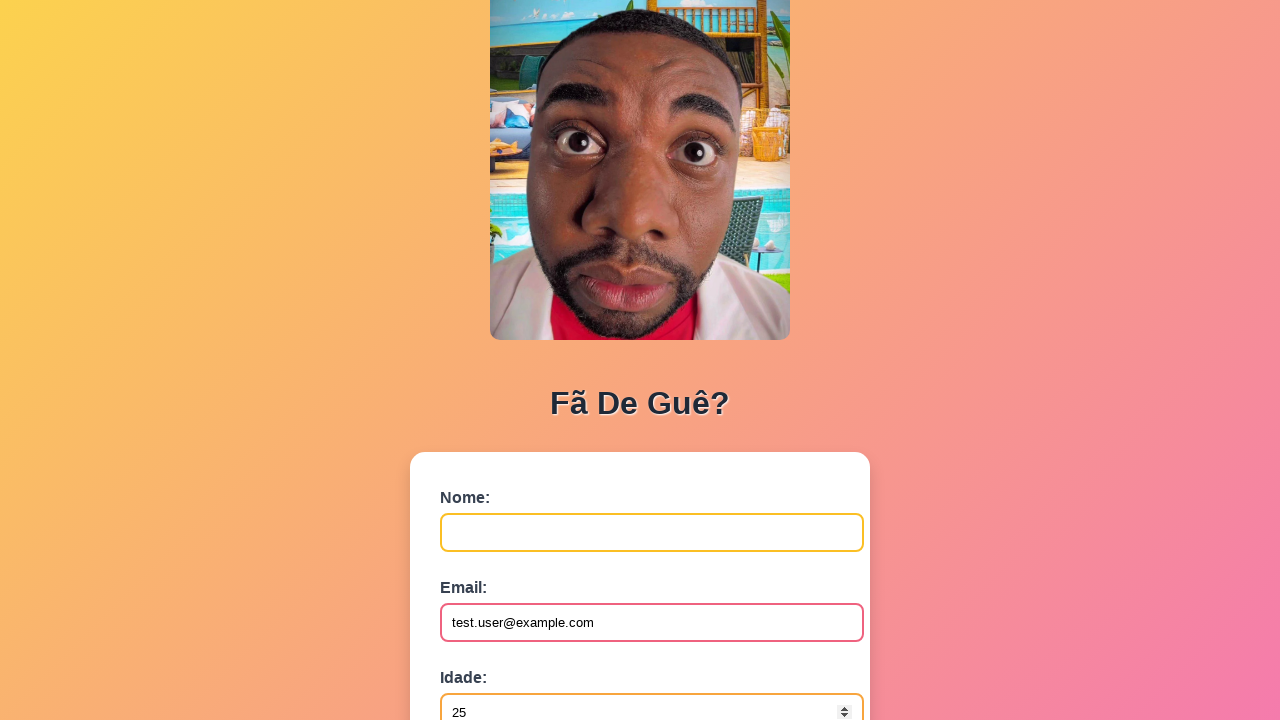

Clicked submit button to attempt form submission with empty name at (490, 569) on button[type='submit']
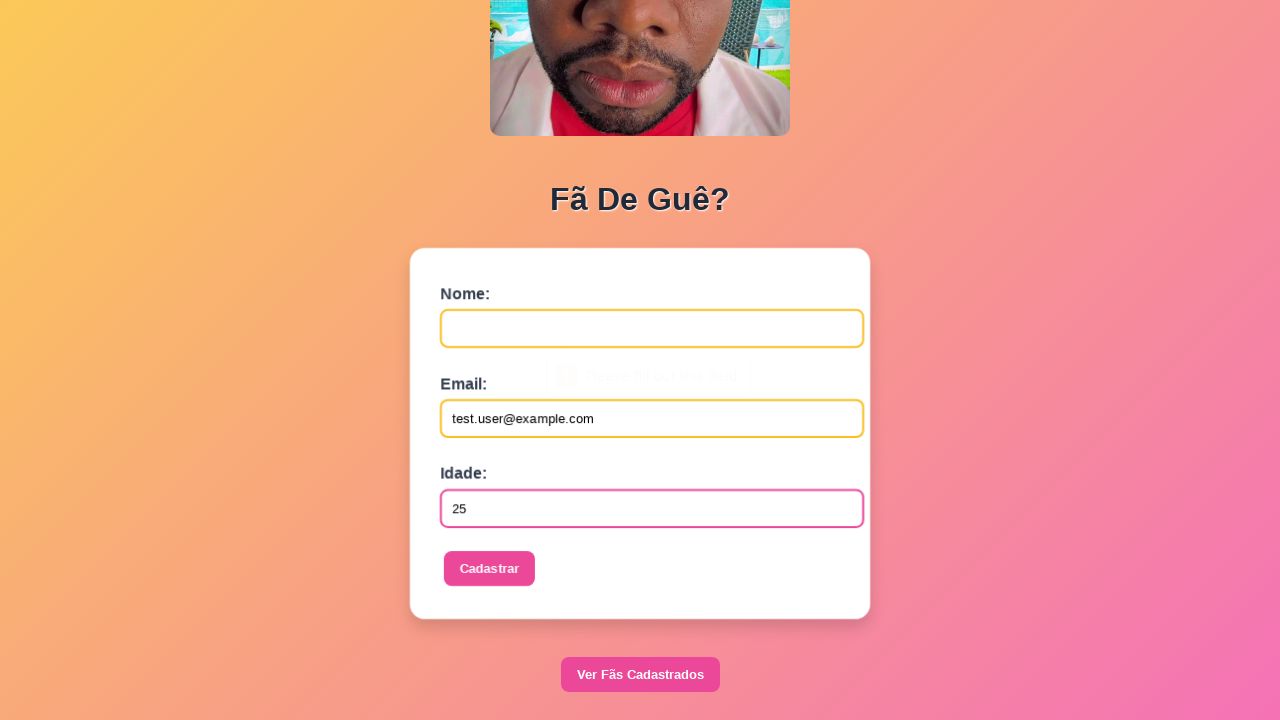

Set up dialog handler to accept alerts
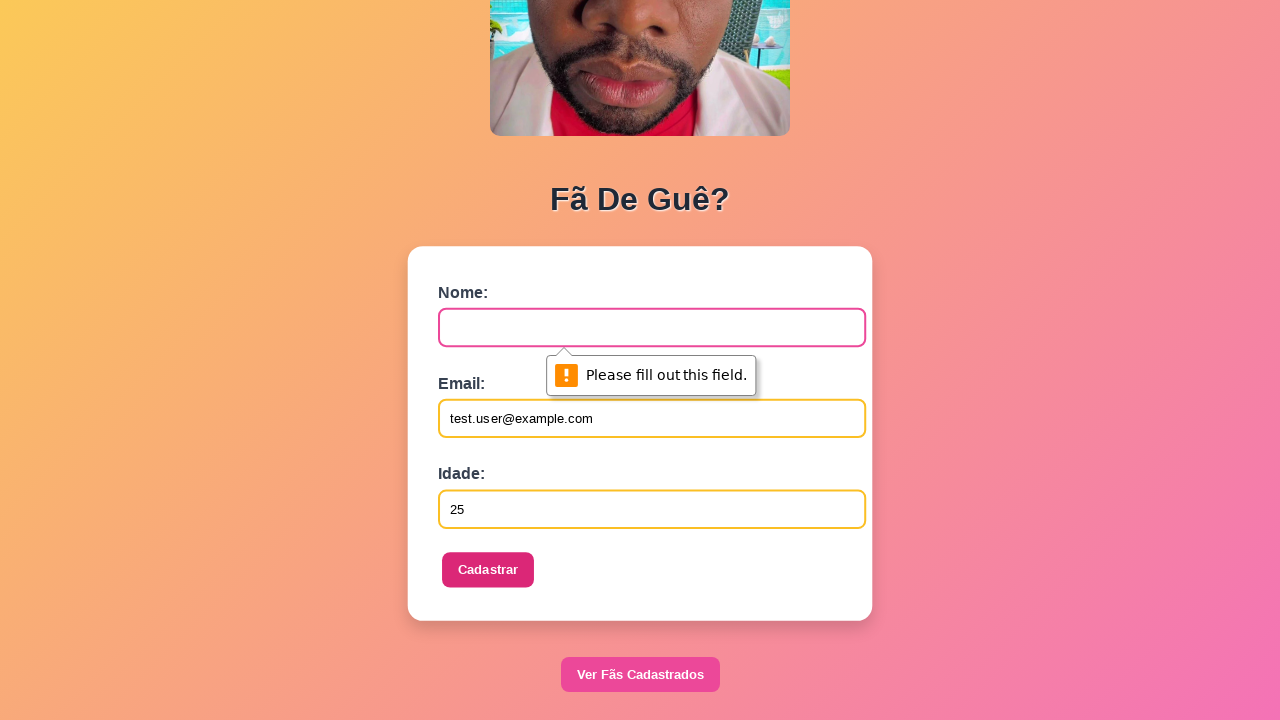

Waited 1000ms for alert to appear and be handled
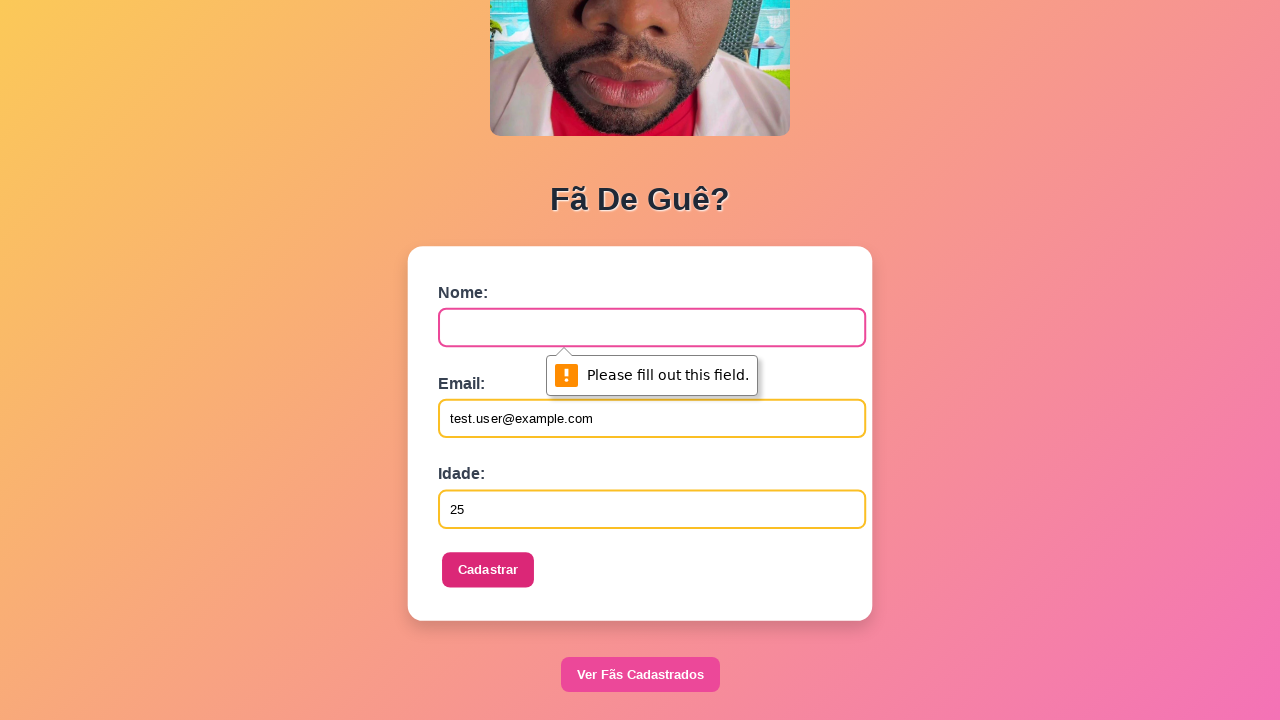

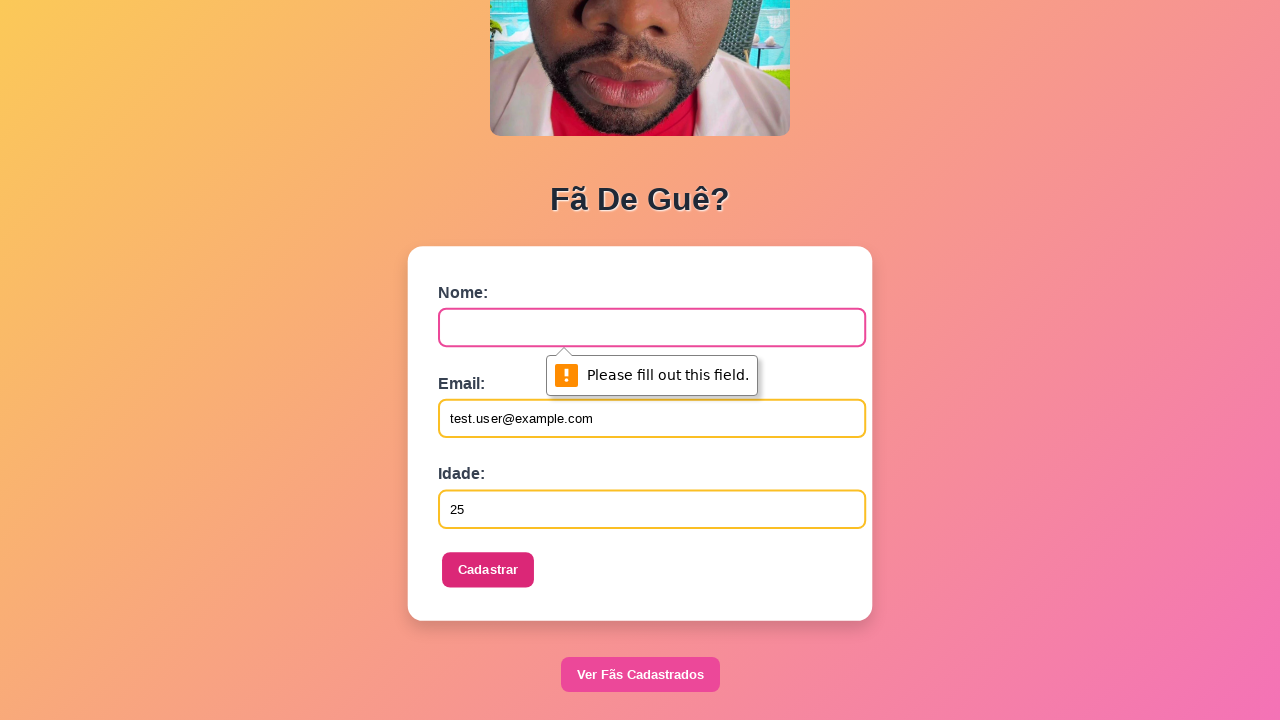